Tests clicking on a button that becomes visible after a delay on the dynamic properties page

Starting URL: https://demoqa.com/dynamic-properties

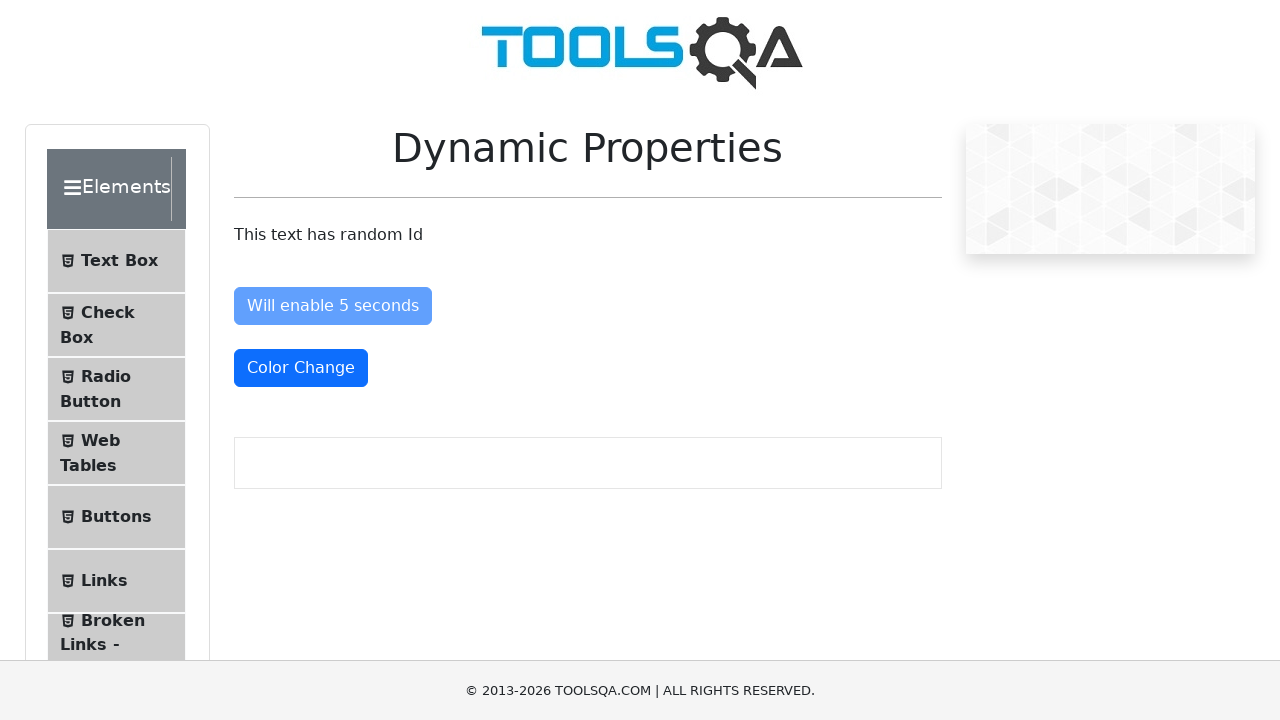

Waited for 'Visible After 5 Seconds' button to become visible
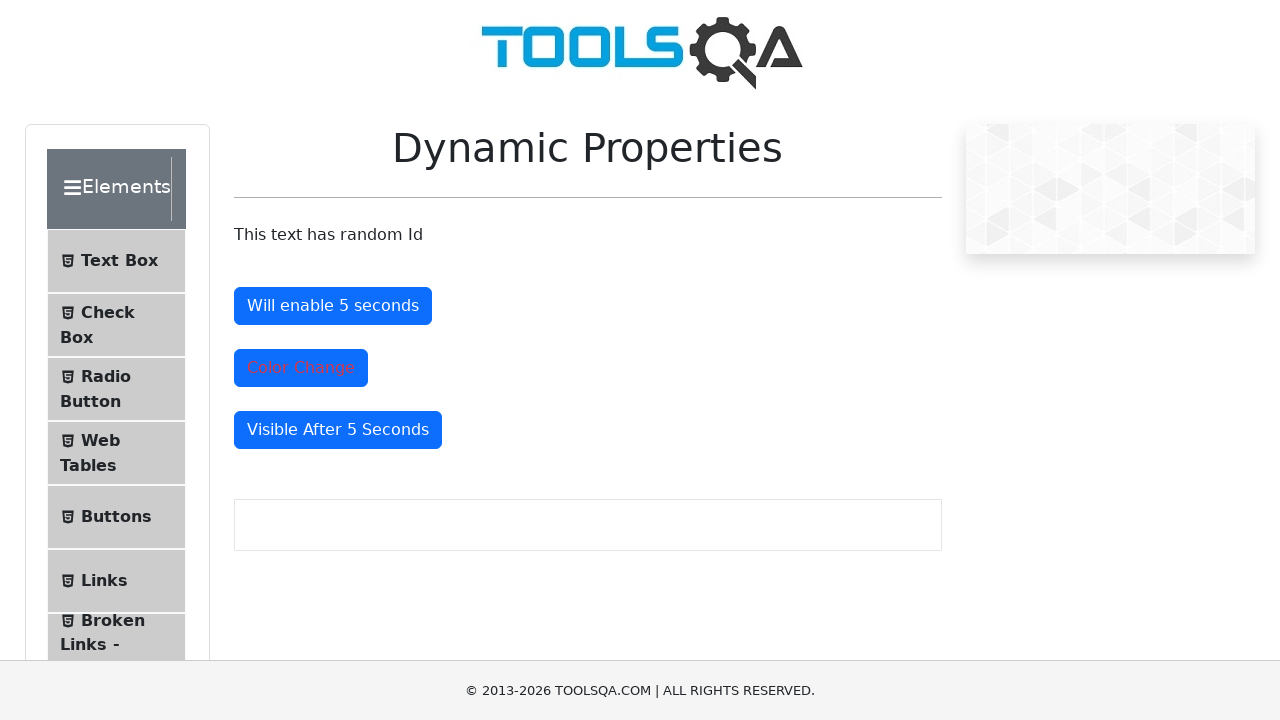

Clicked the 'Visible After 5 Seconds' button at (338, 430) on xpath=//button[@id='visibleAfter']
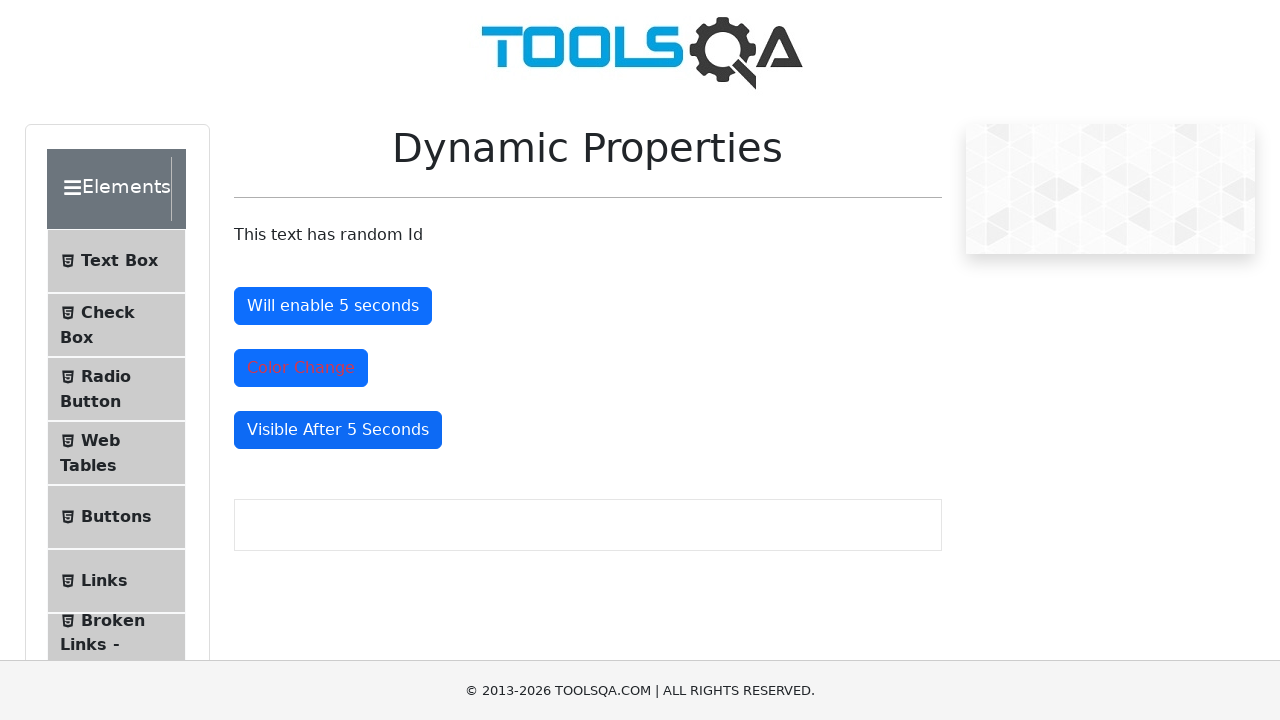

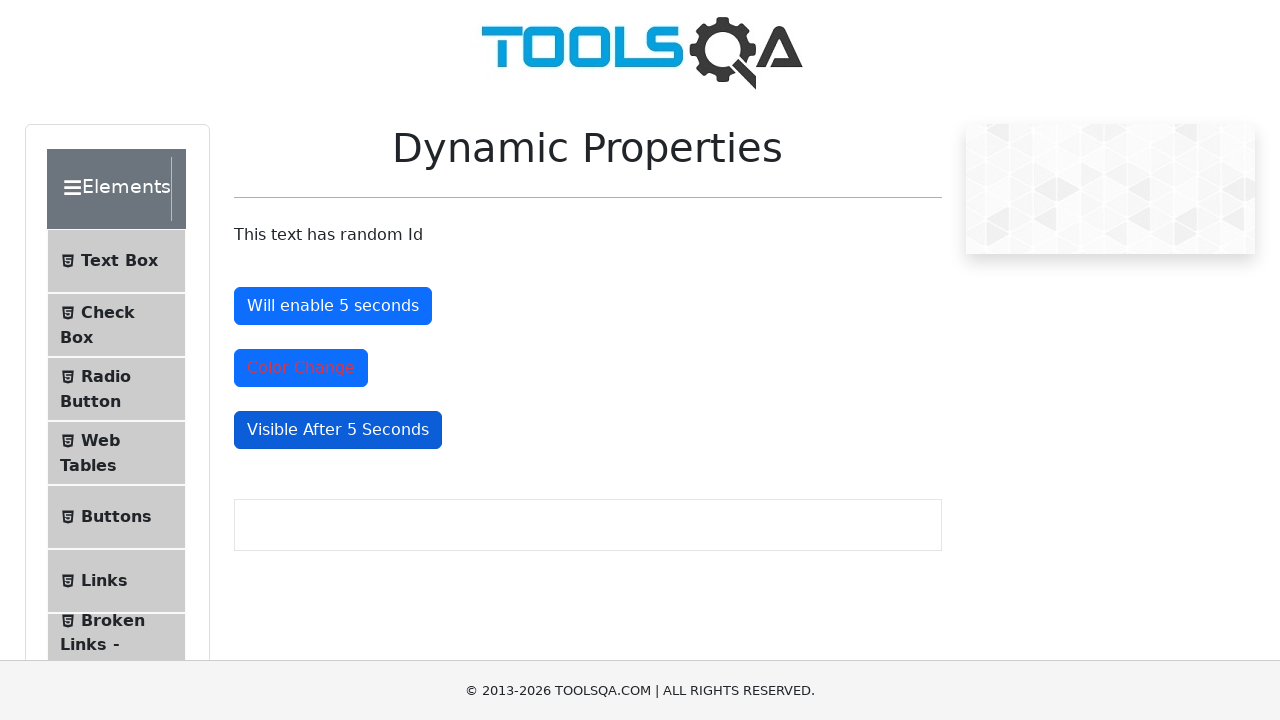